Waits for price to drop to $100, books the item, solves a mathematical problem and submits the answer

Starting URL: http://suninjuly.github.io/explicit_wait2.html

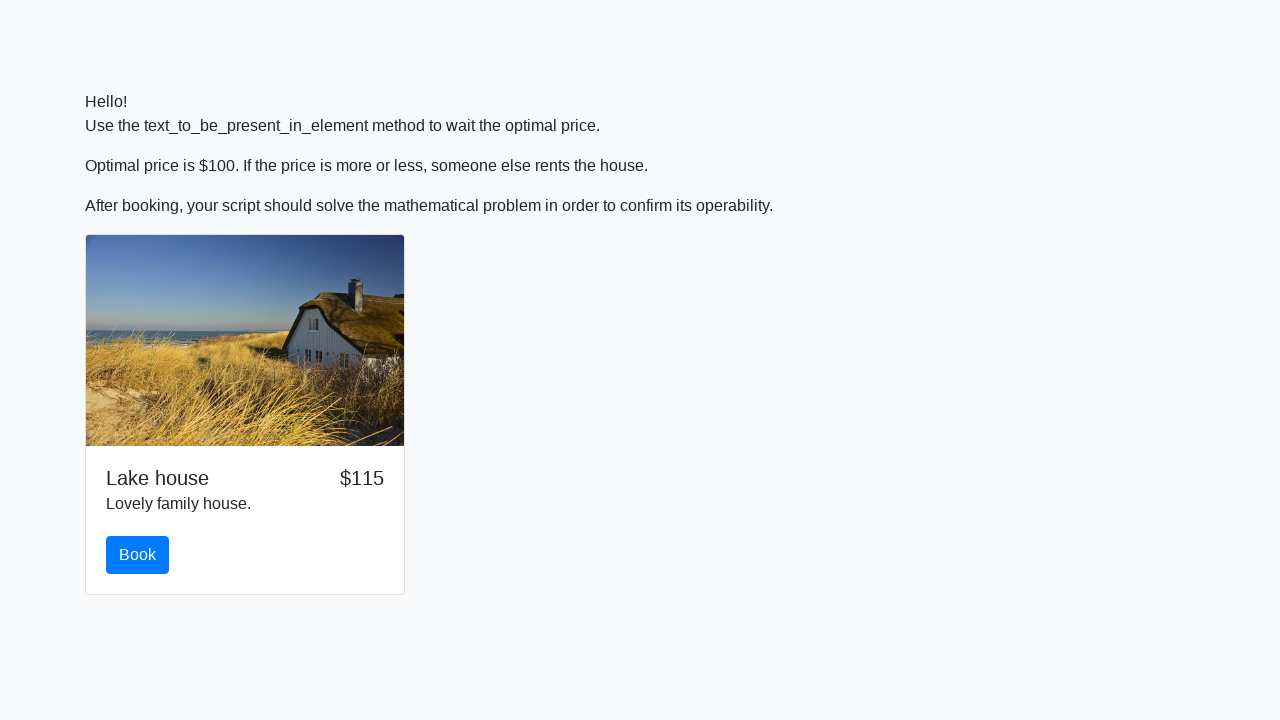

Waited for price to drop to $100
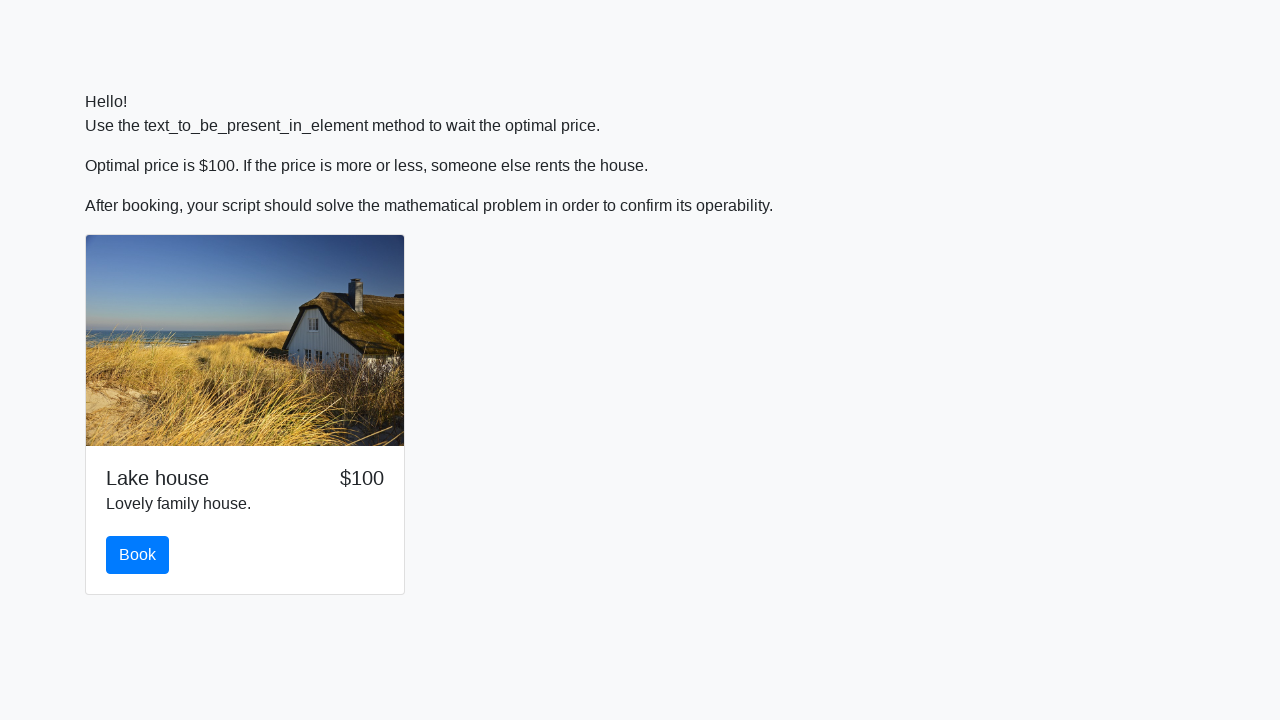

Clicked the Book button at (138, 555) on button#book
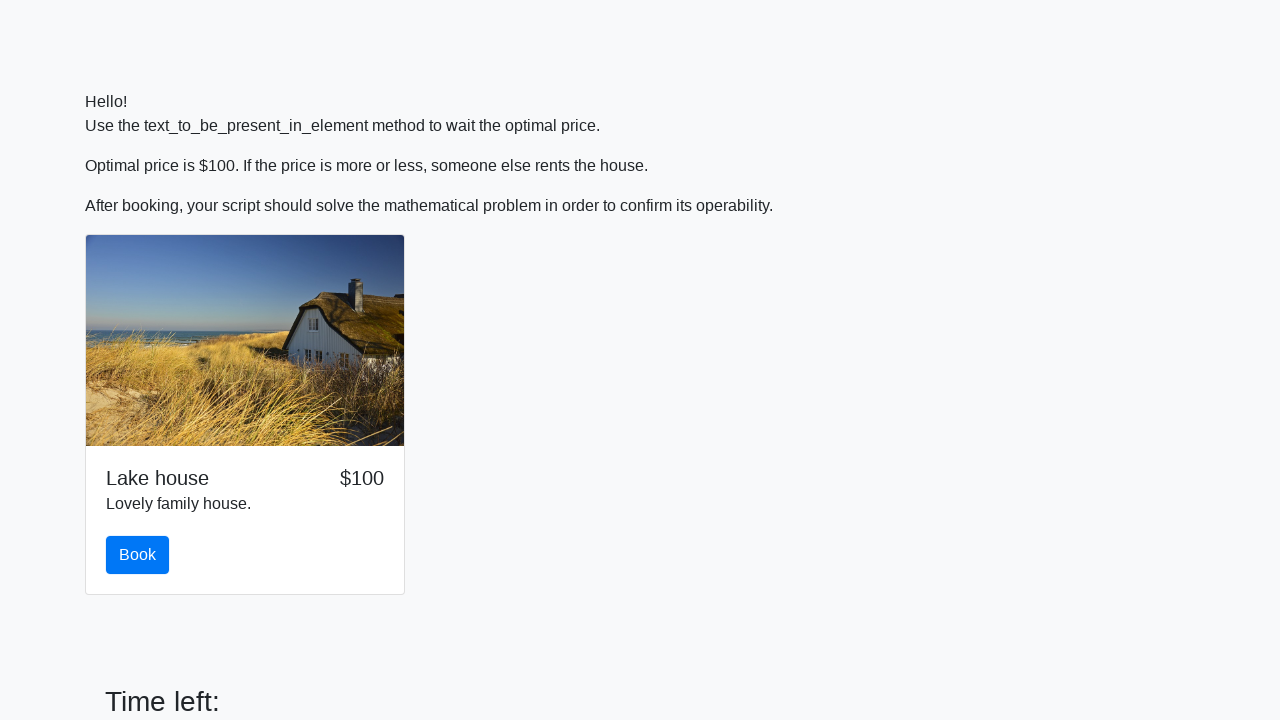

Retrieved input value for calculation: 90
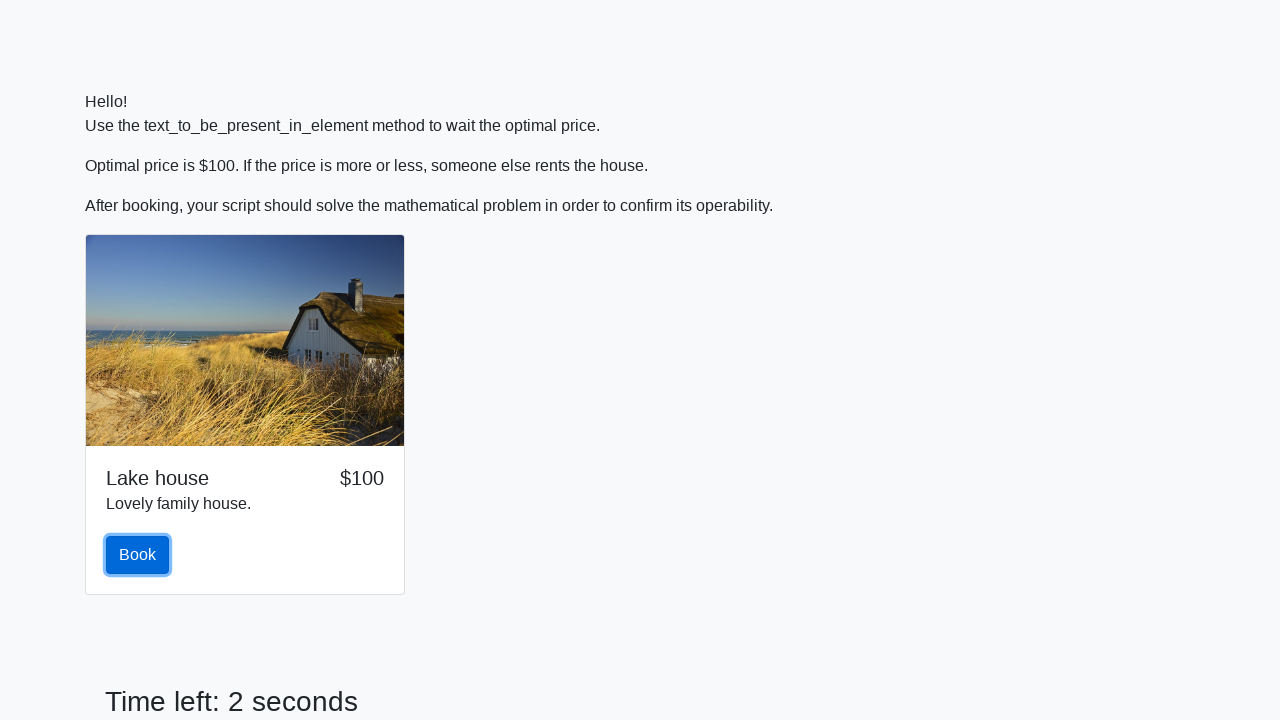

Calculated mathematical result: 2.372853413981986
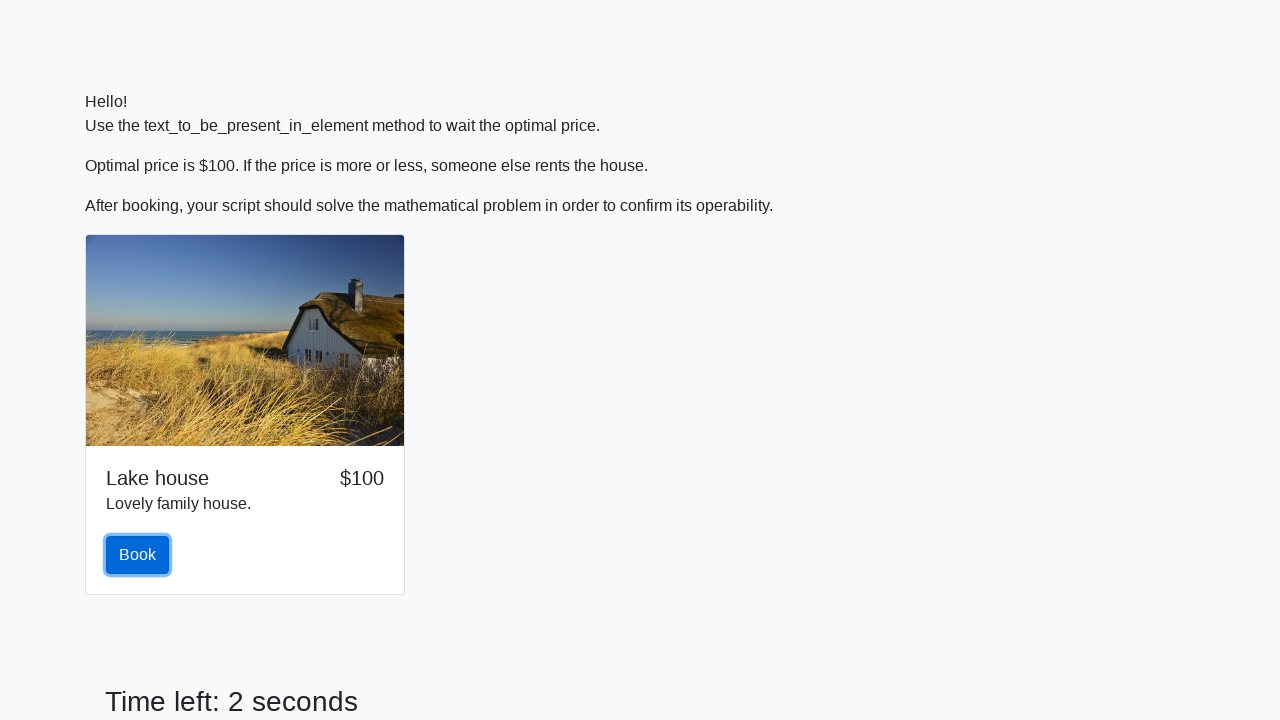

Filled in the calculated answer on input#answer
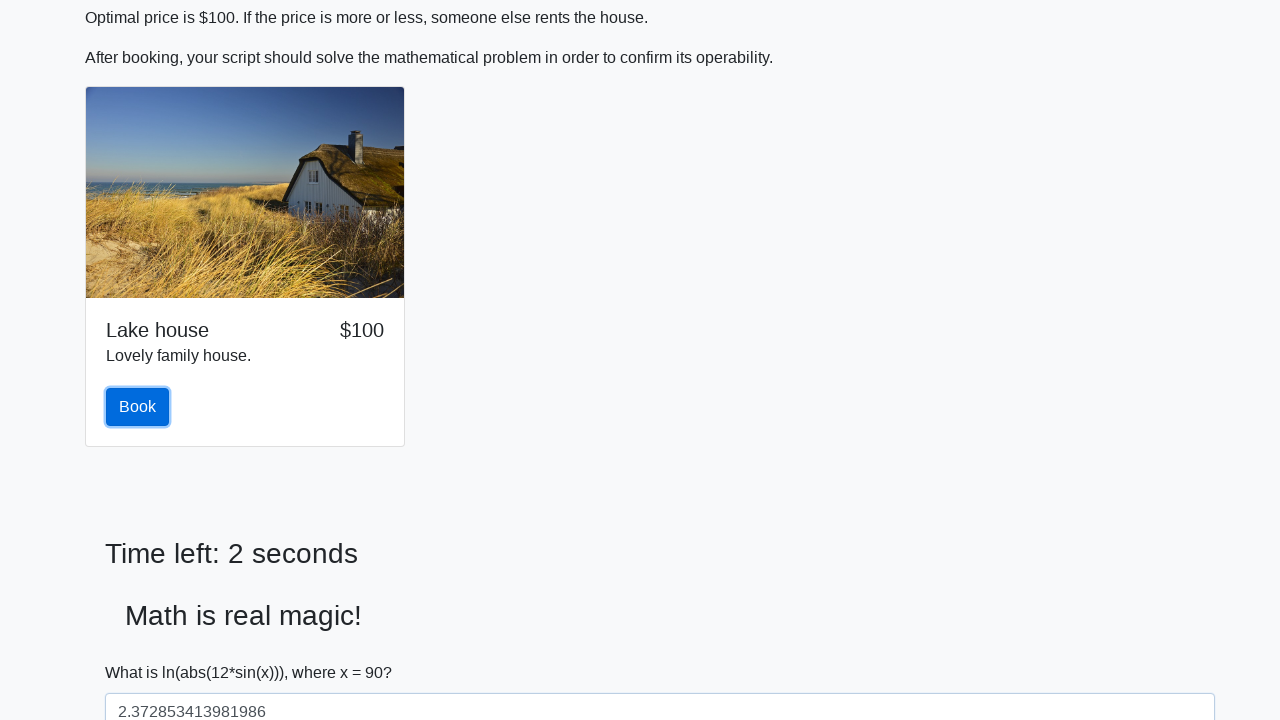

Scrolled solve button into view
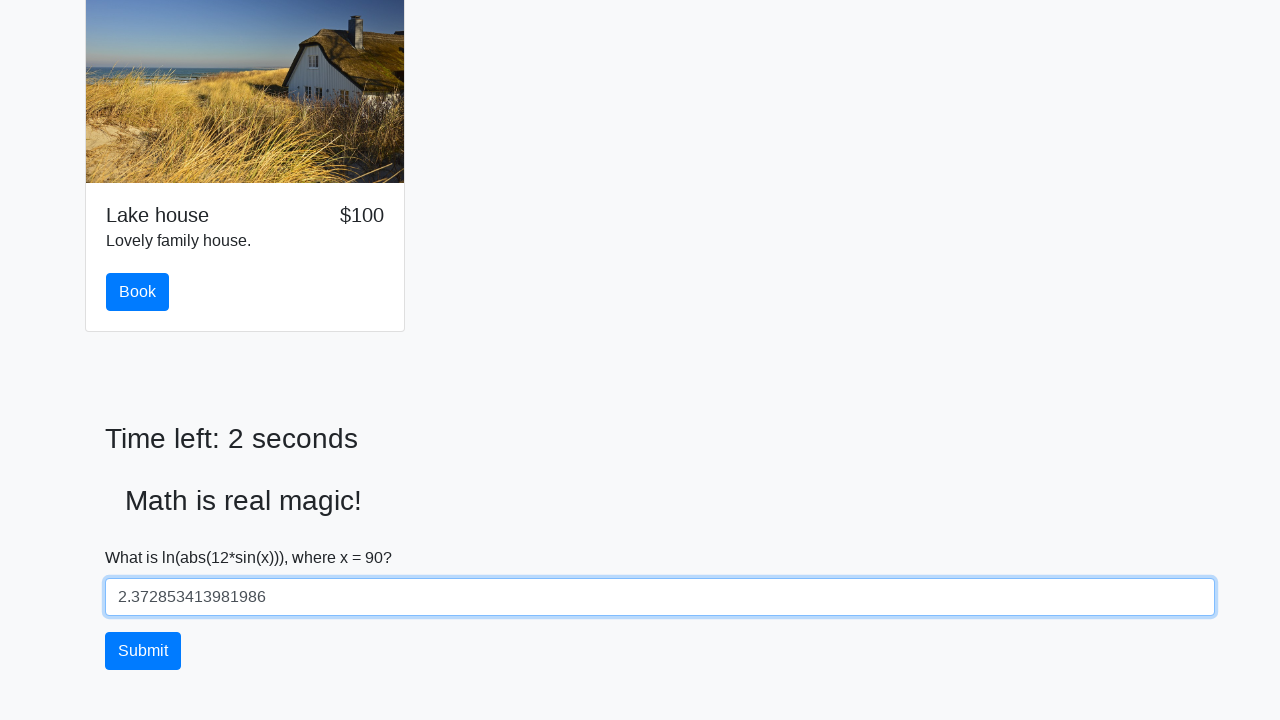

Clicked the solve button at (143, 651) on button#solve
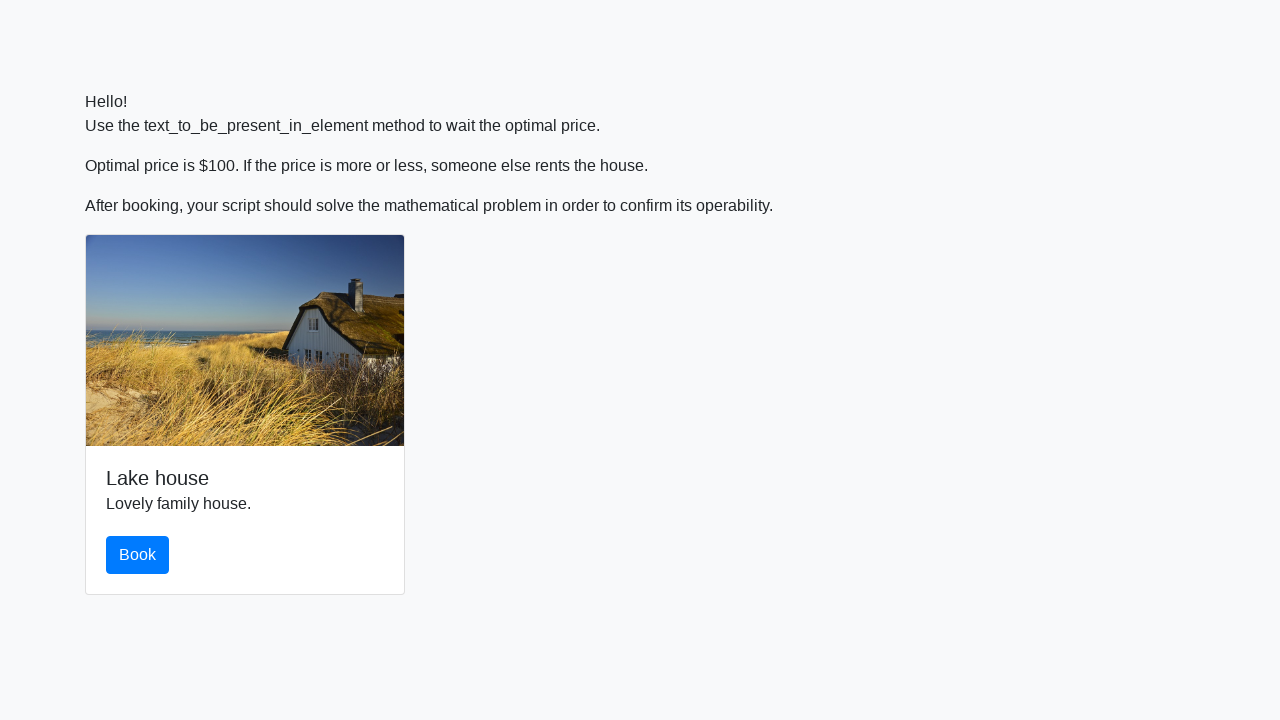

Set up alert handler to accept dialogs
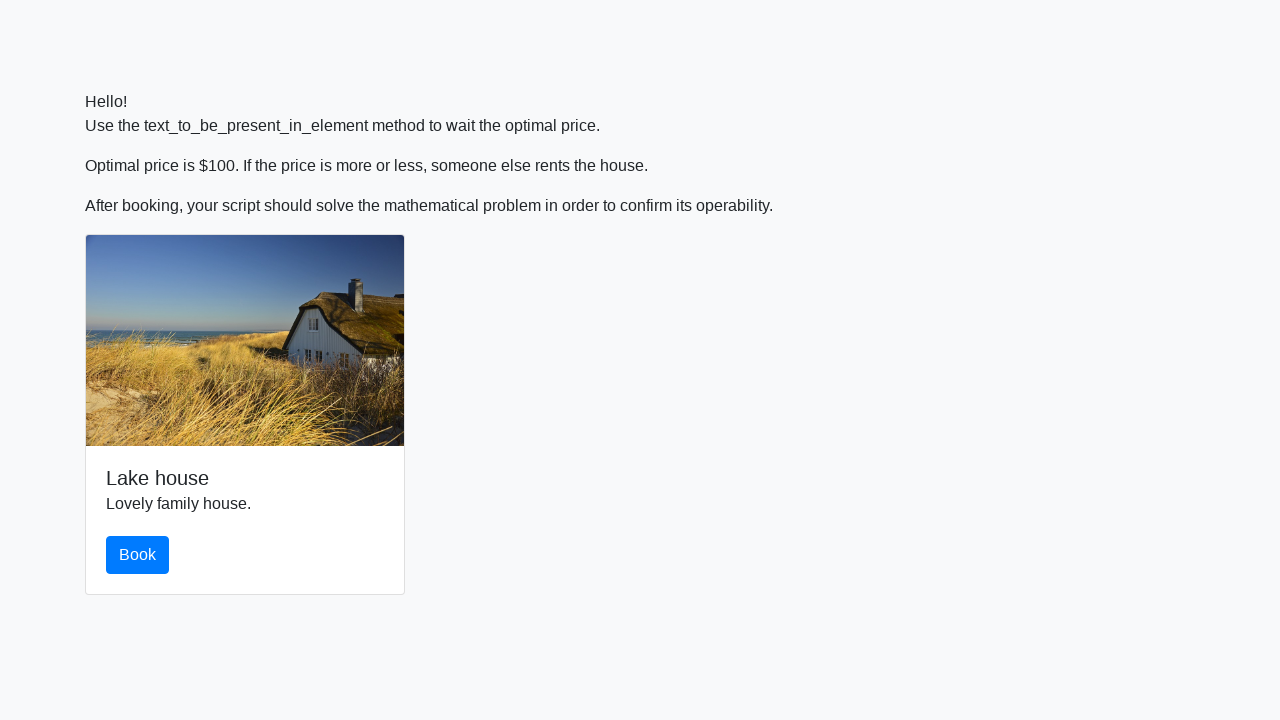

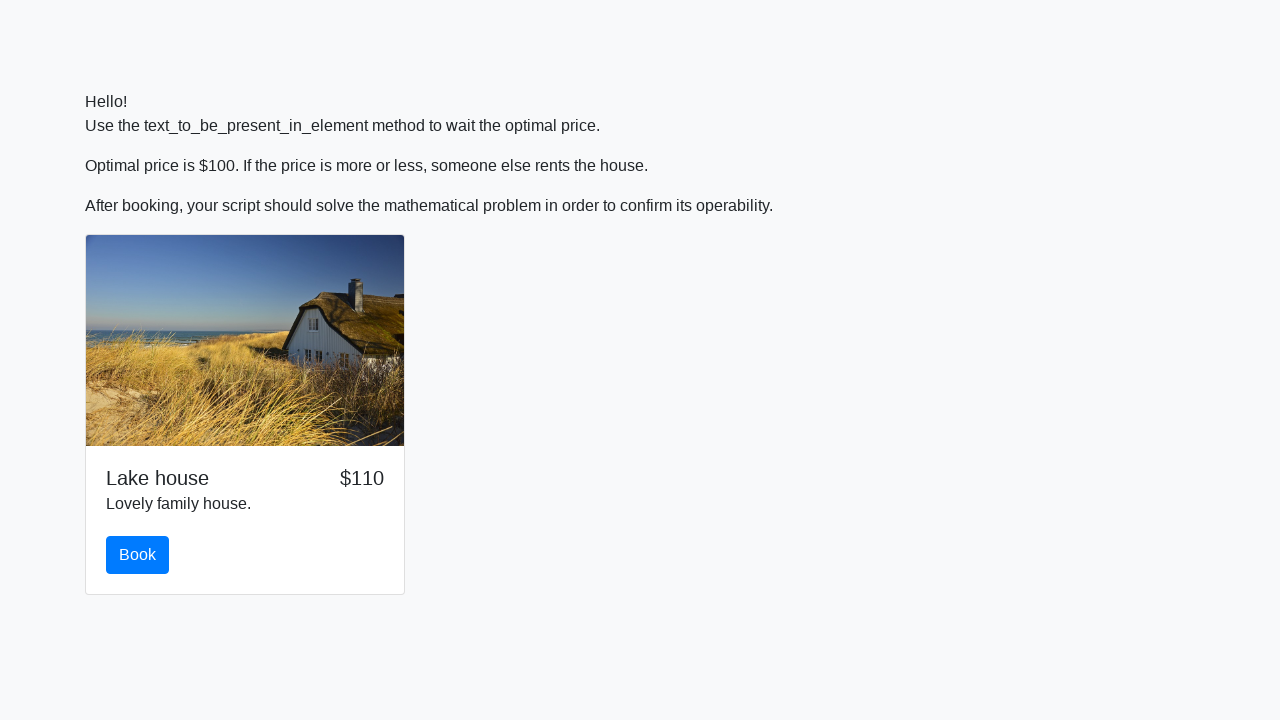